Tests JavaScript confirm dialog by clicking a button to trigger it and accepting (OK) the confirmation

Starting URL: https://the-internet.herokuapp.com/javascript_alerts

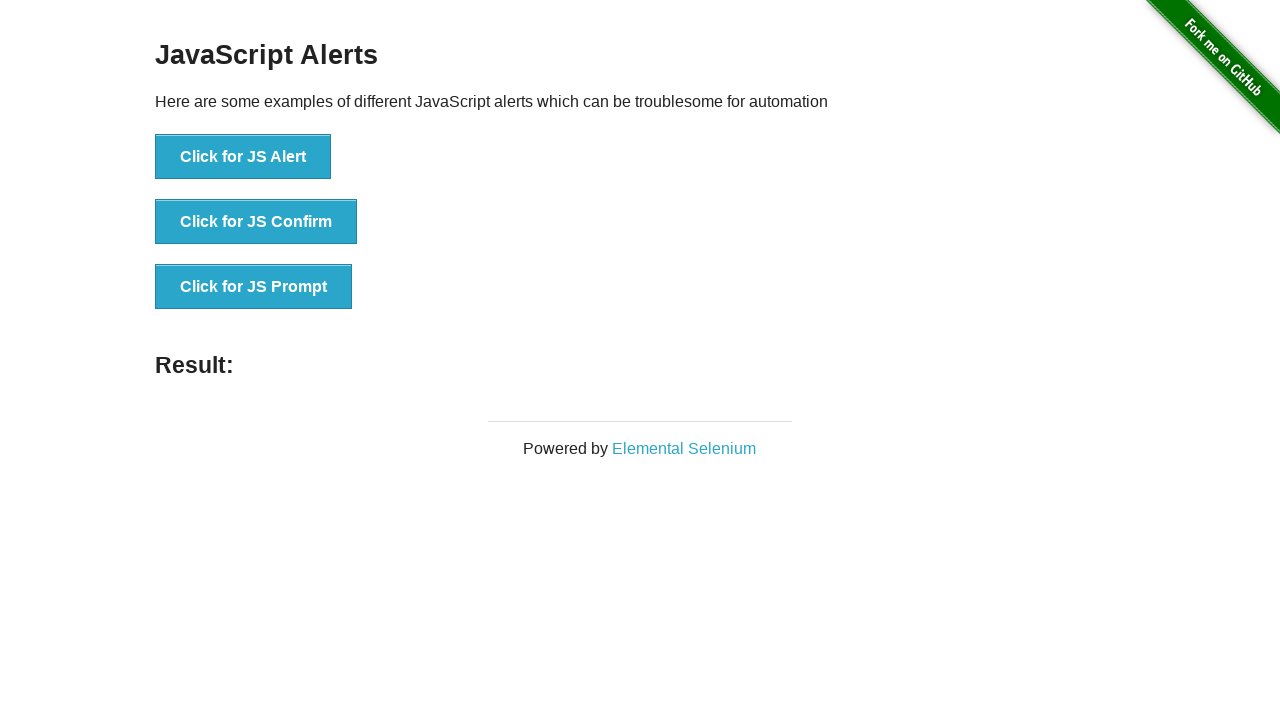

Set up dialog handler to accept confirm dialogs
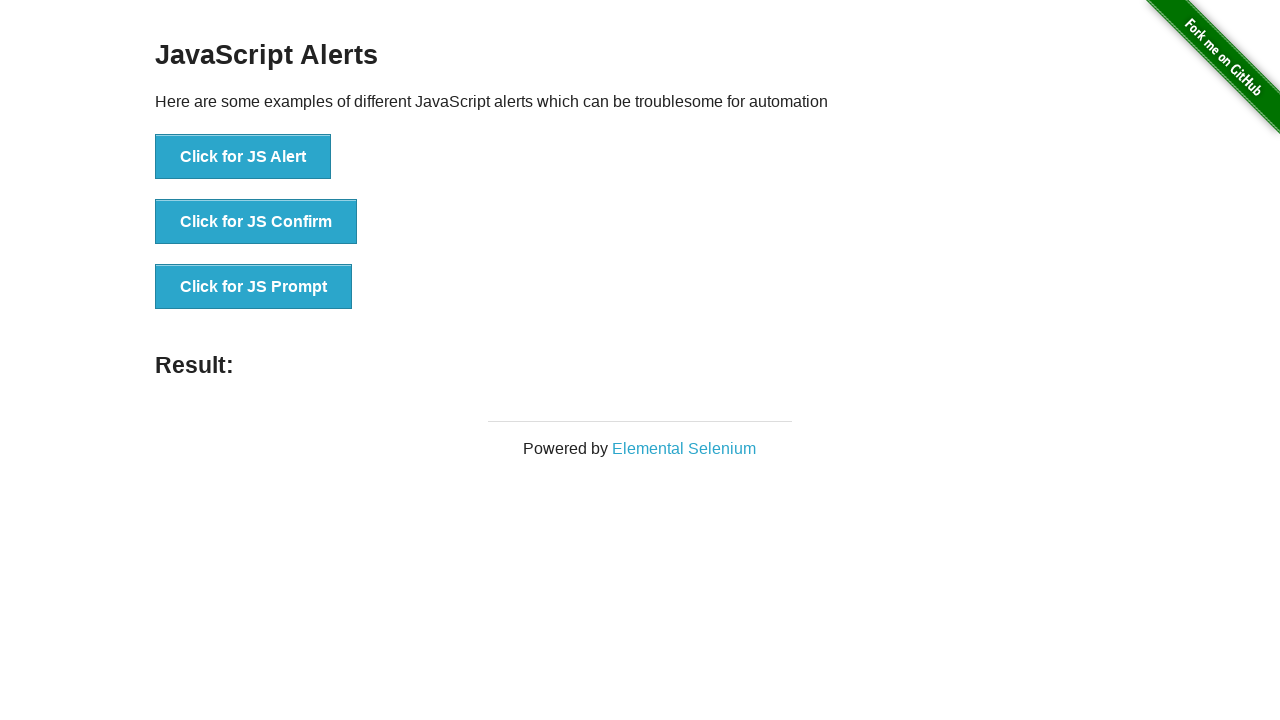

Clicked 'Click for JS Confirm' button to trigger JavaScript confirm dialog at (256, 222) on xpath=//button[text()='Click for JS Confirm']
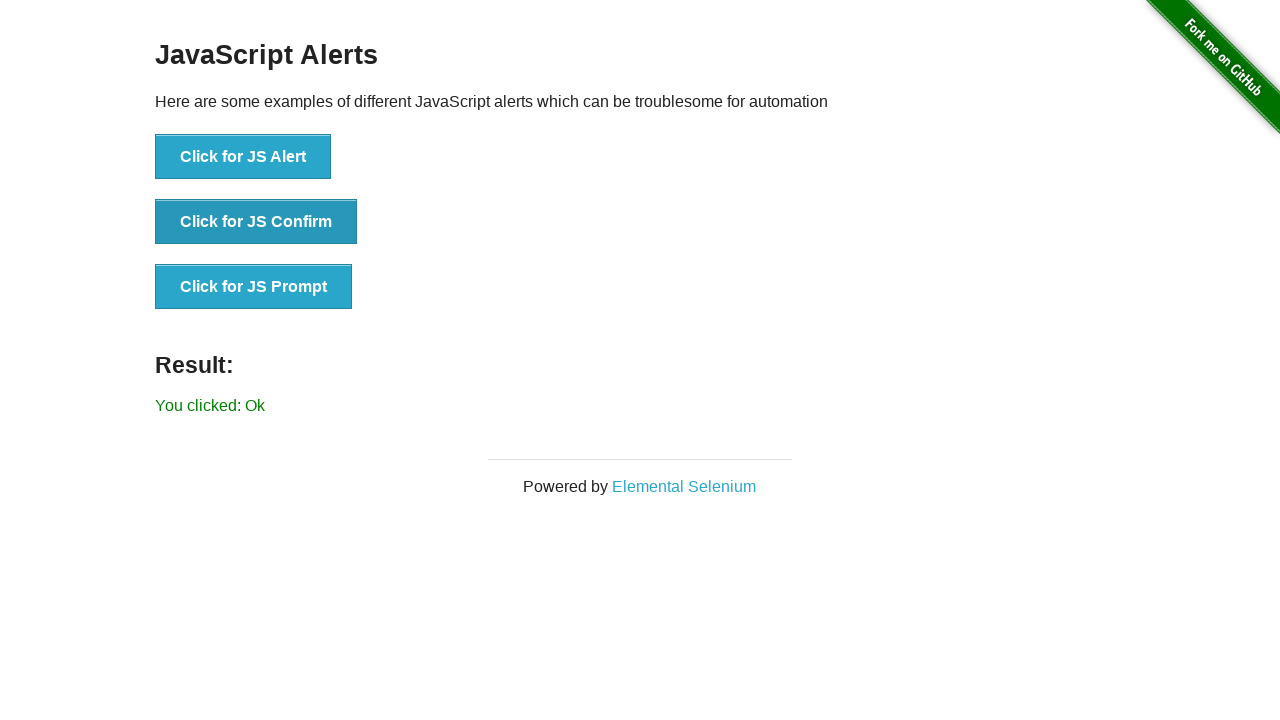

Confirm dialog was accepted and result element appeared
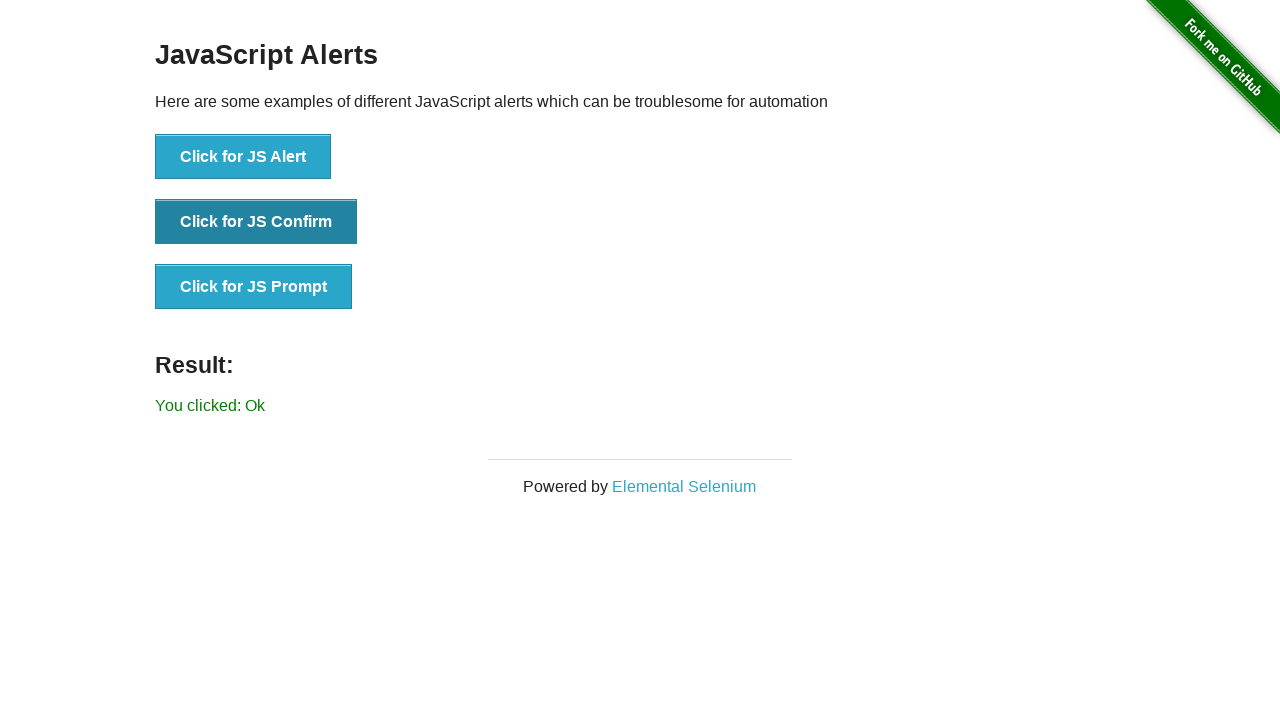

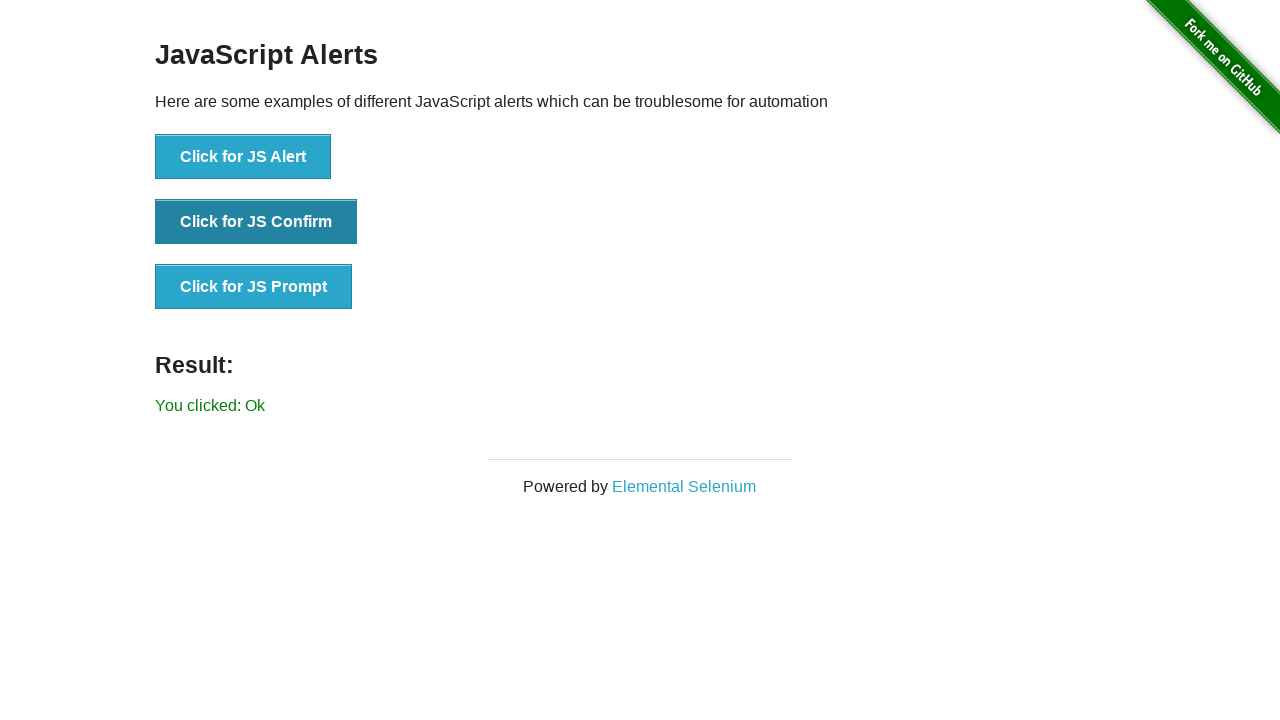